Searches for hotels in Pondicherry by entering the location in search field

Starting URL: https://www.trivago.in/

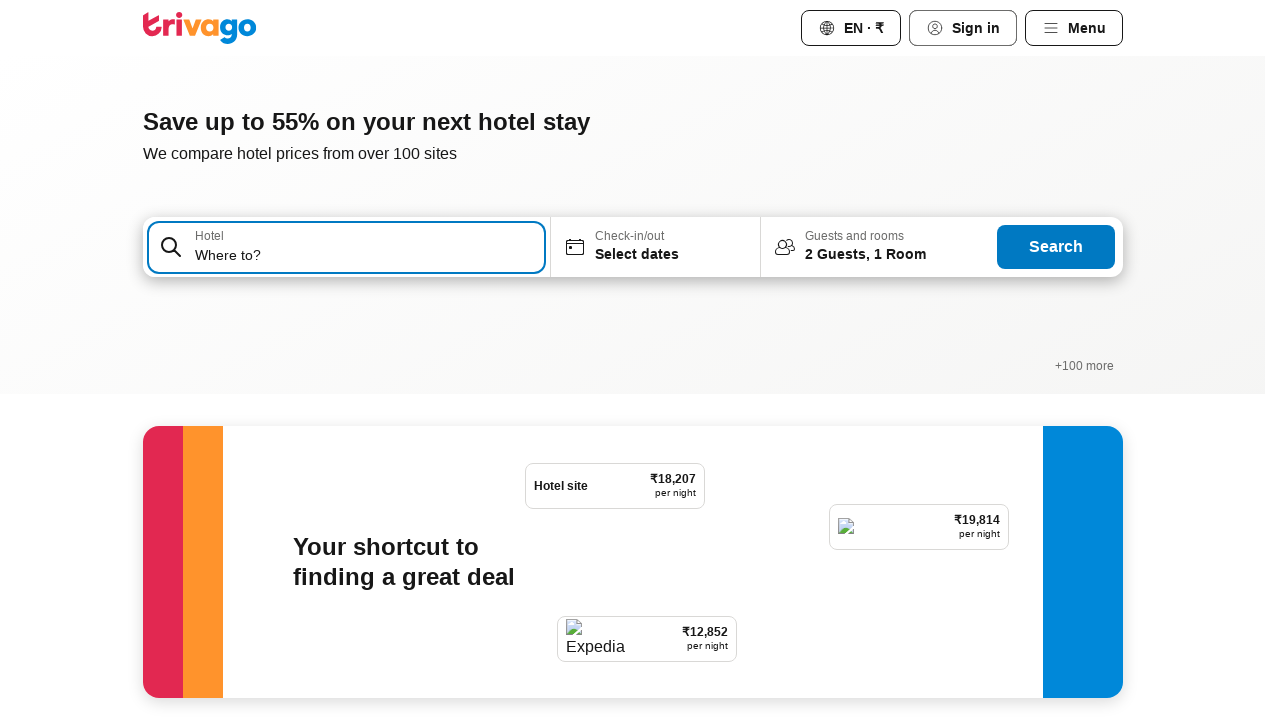

Entered 'Pondicherry' in the hotel search field on #input-auto-complete
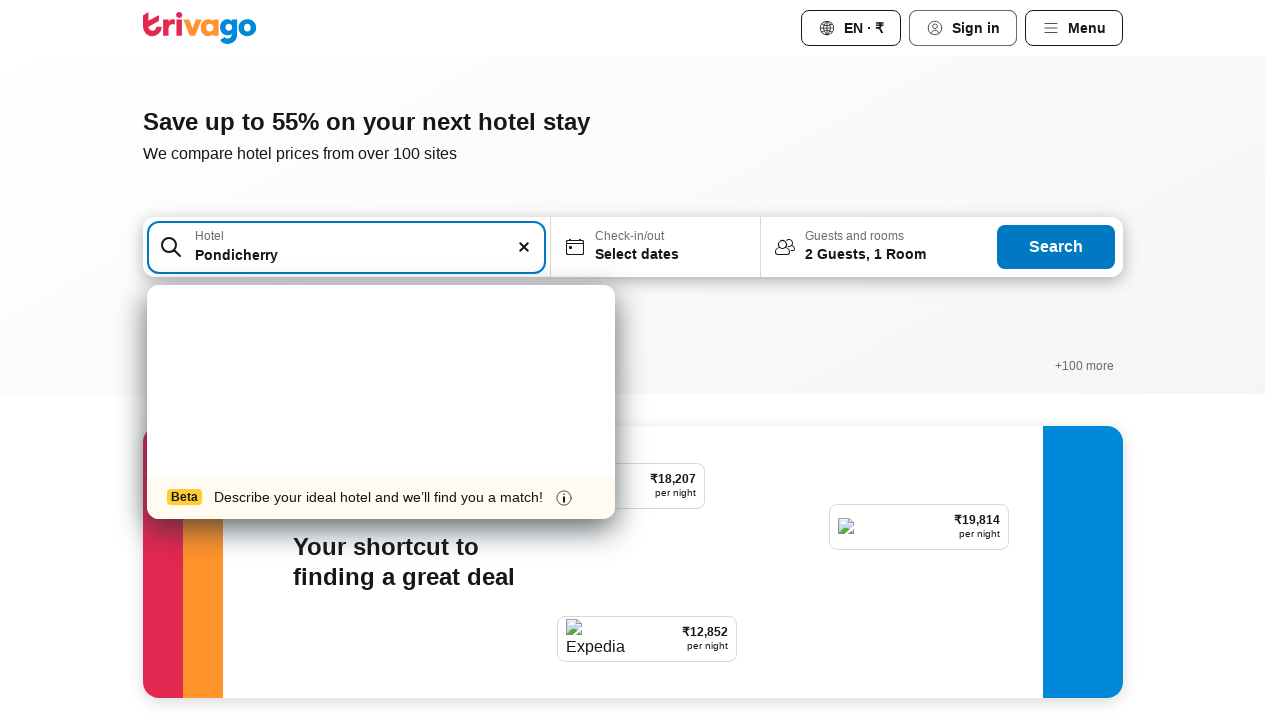

Pressed Enter to search for hotels in Pondicherry on #input-auto-complete
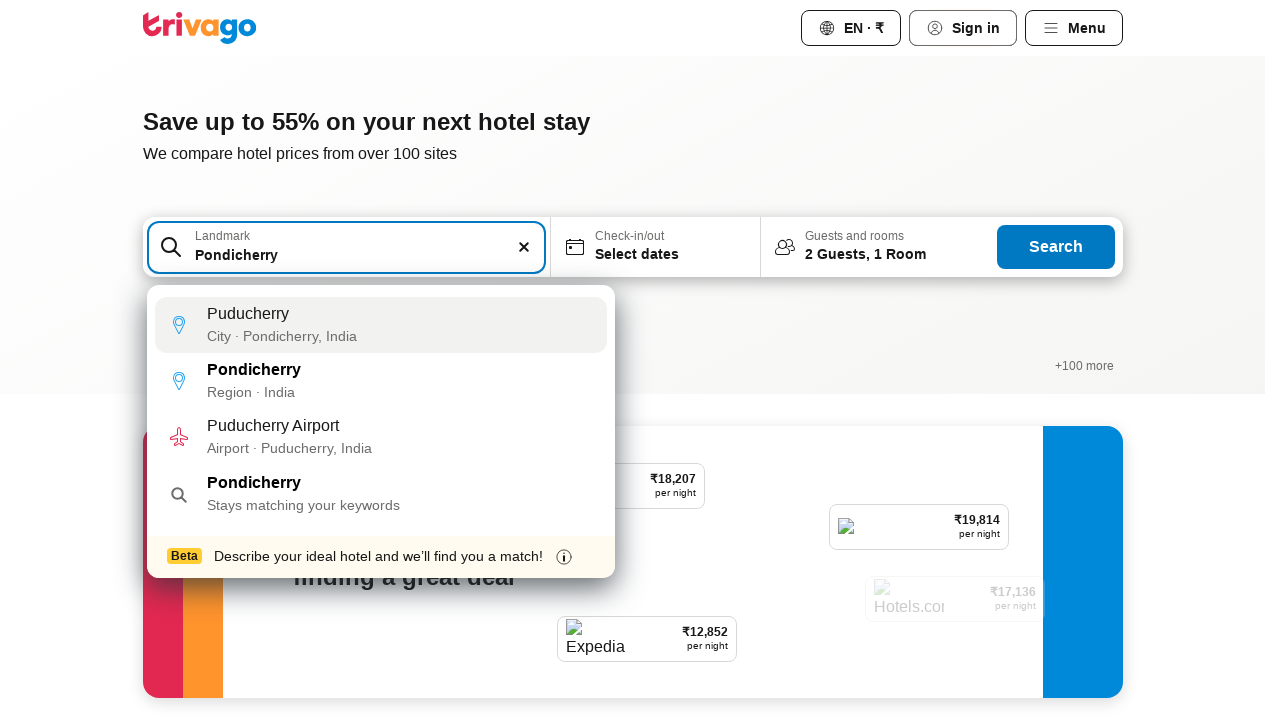

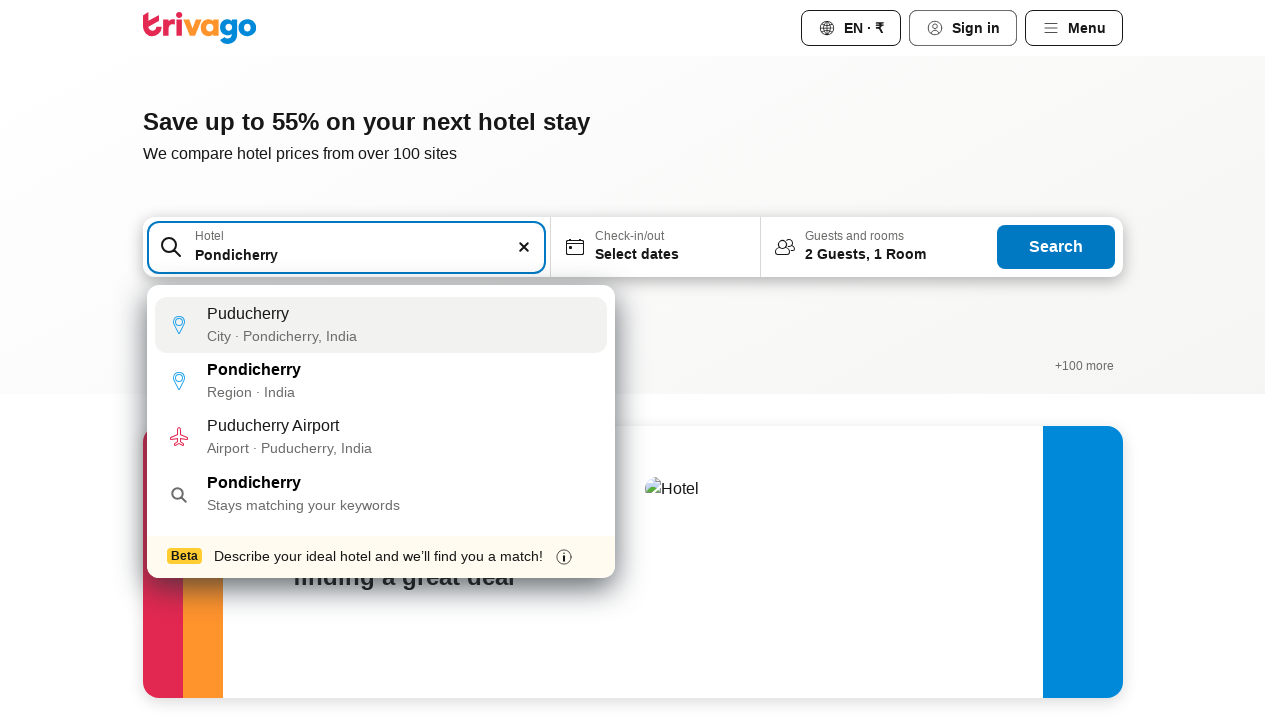